Tests file upload functionality on a demo QA site by uploading a file to the file input element and then clearing the selection.

Starting URL: https://demoqa.com/upload-download

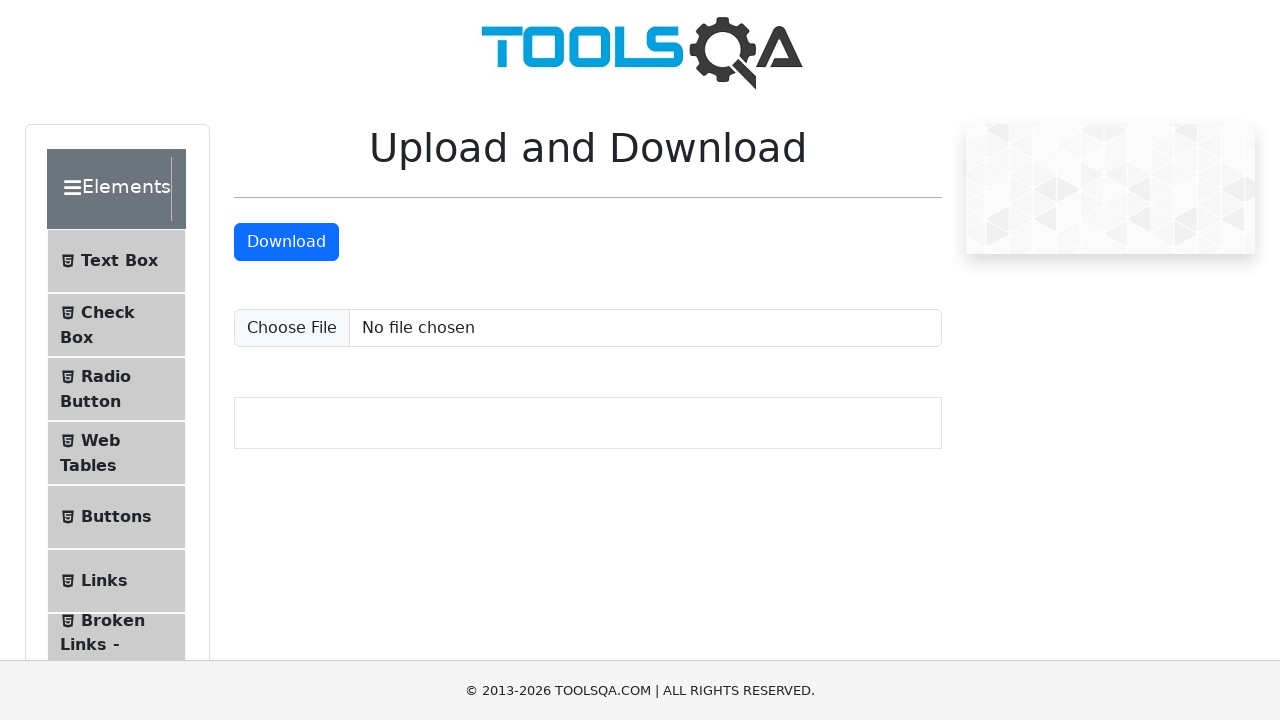

Upload input element loaded
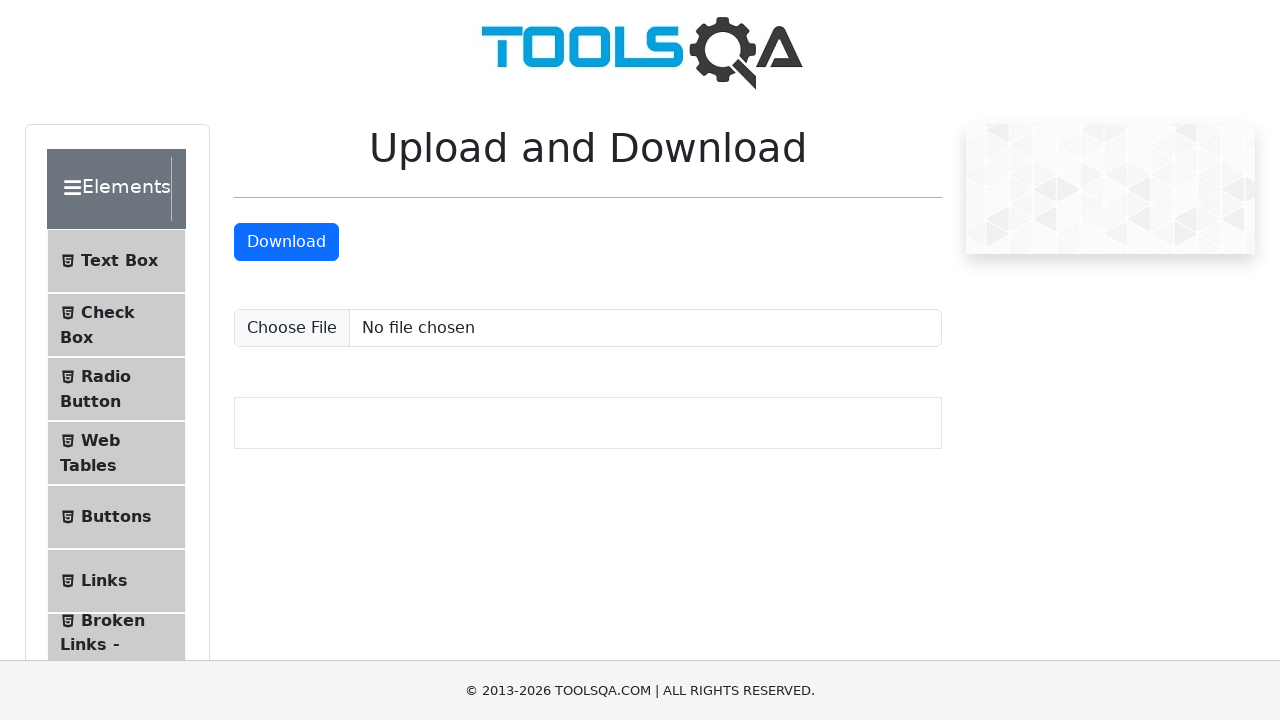

Uploaded test file to file input element
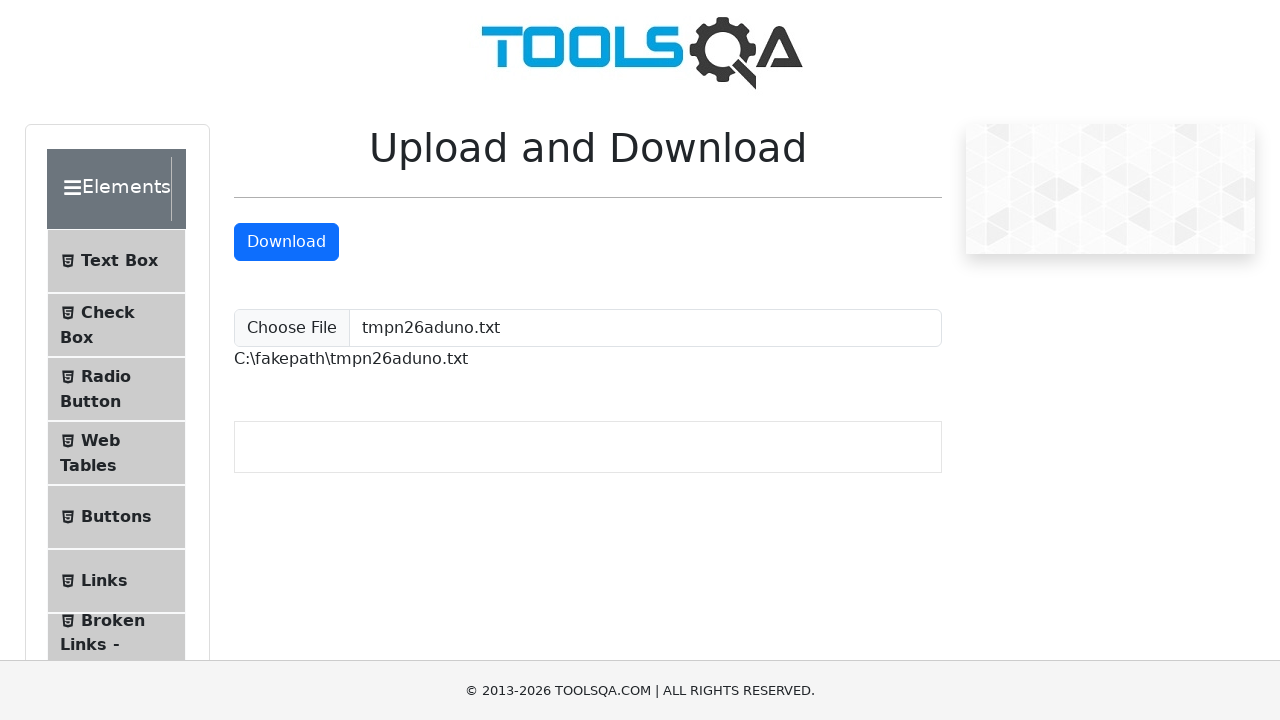

Waited for upload to complete
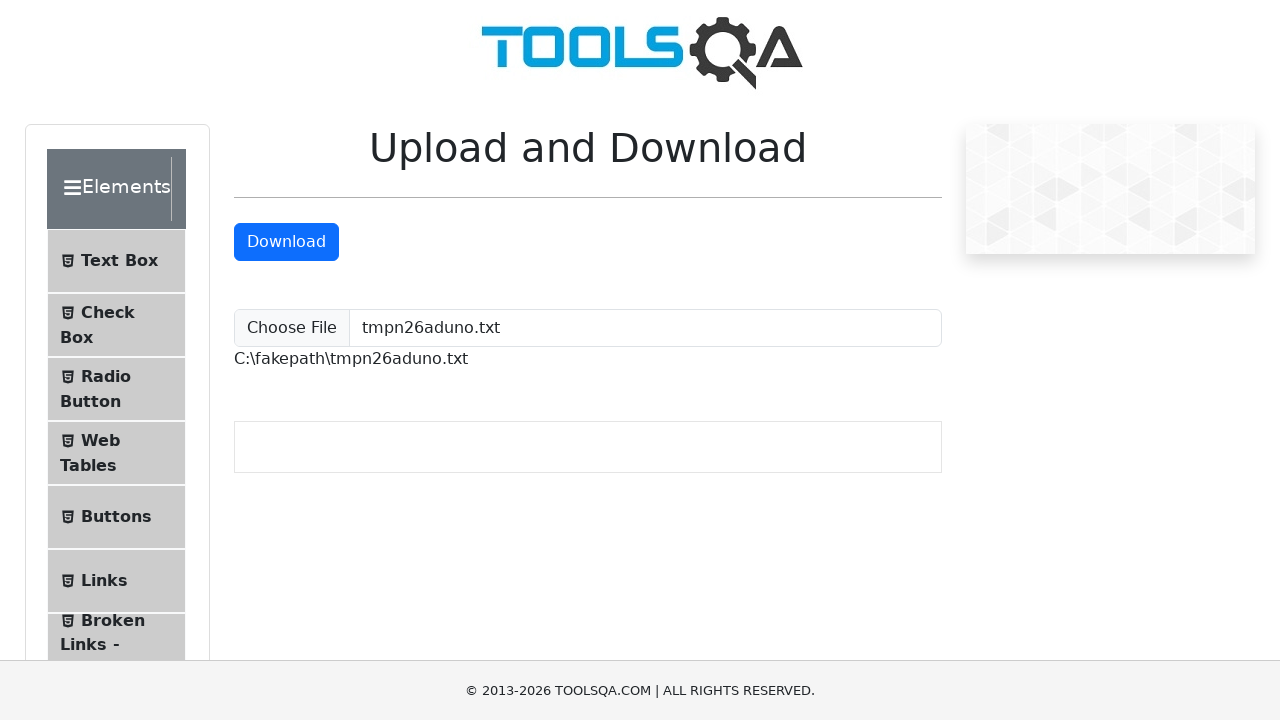

Cleared file selection from input element
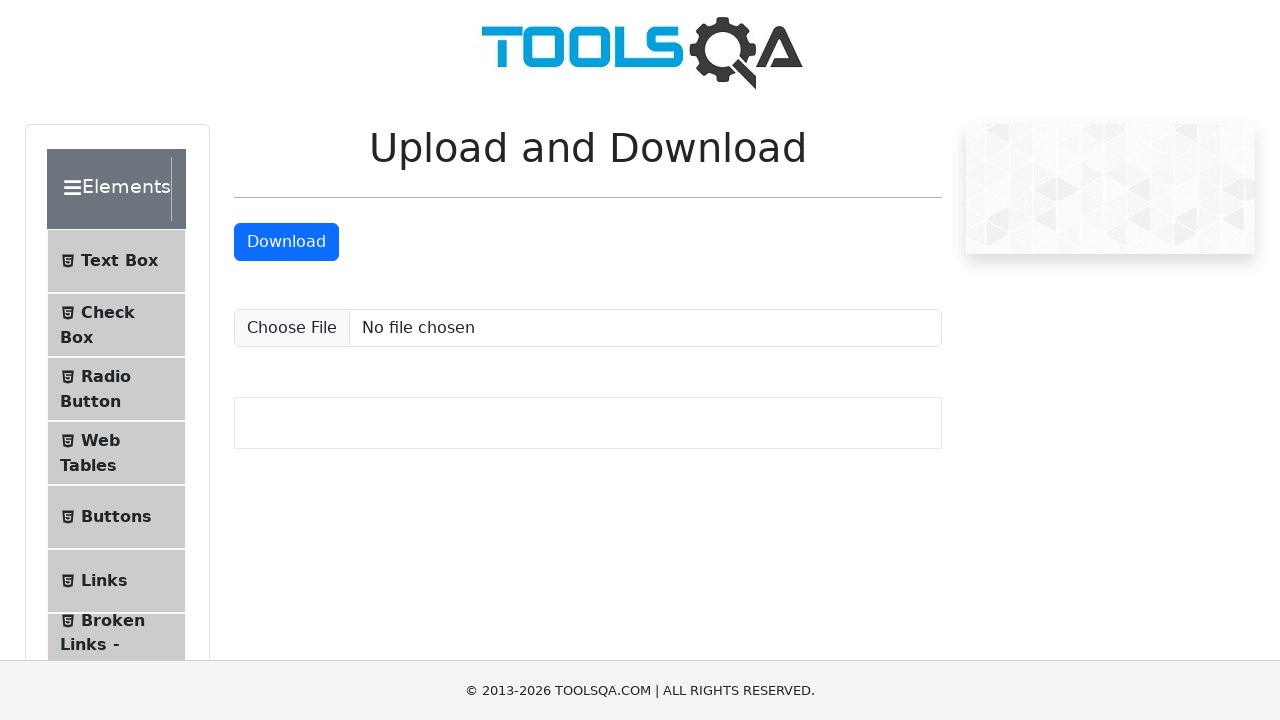

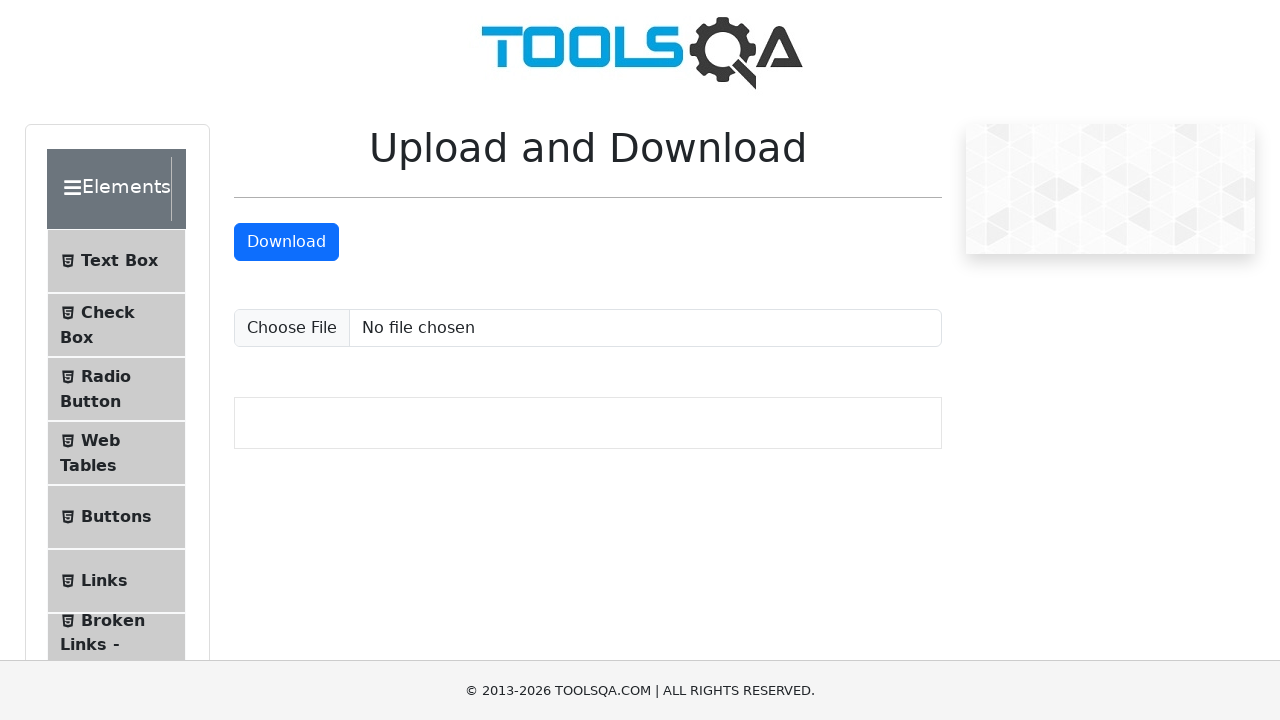